Tests drag and drop functionality on jQuery UI demo page by dragging an element from source to target position

Starting URL: https://jqueryui.com/droppable/

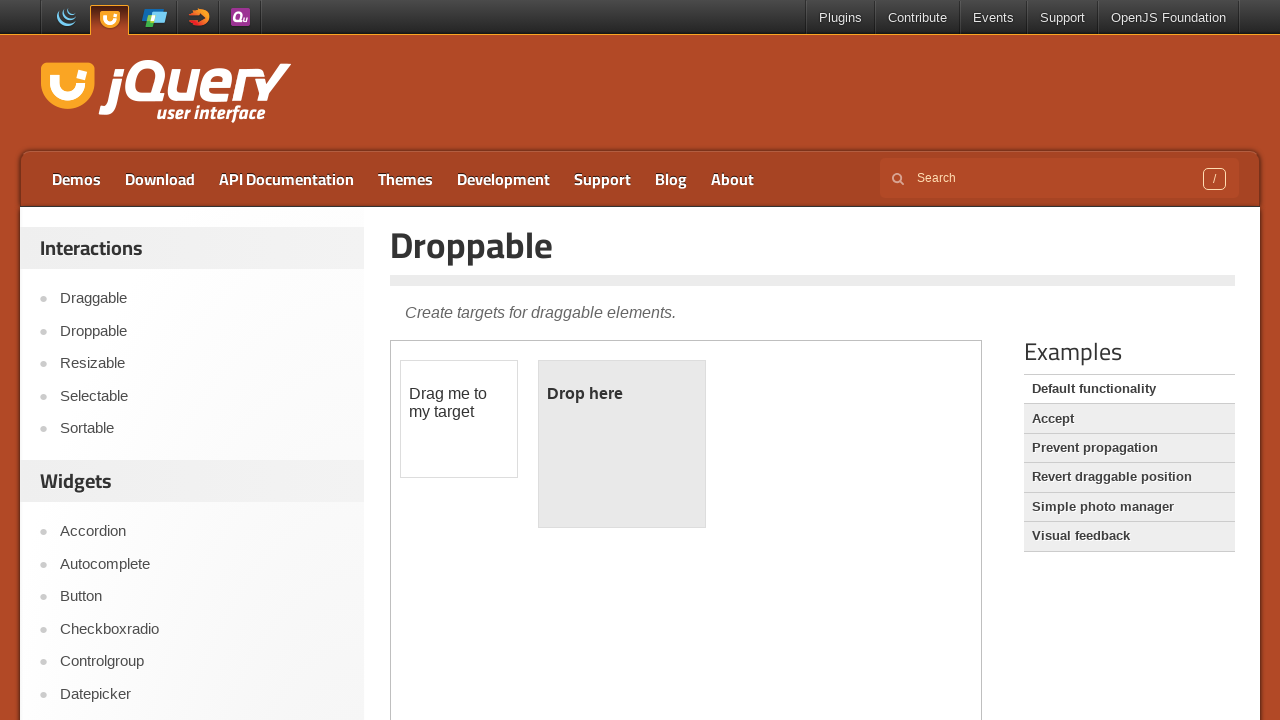

Located the first iframe containing the drag and drop demo
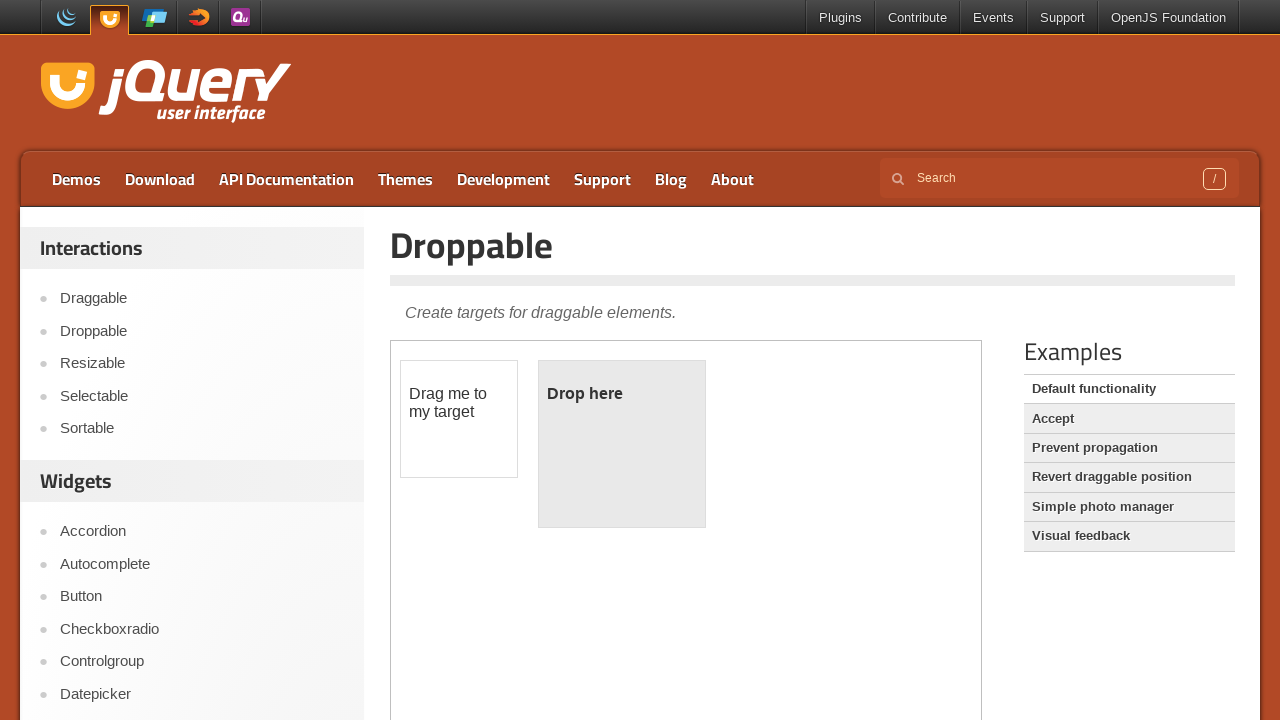

Located the draggable element (#draggable)
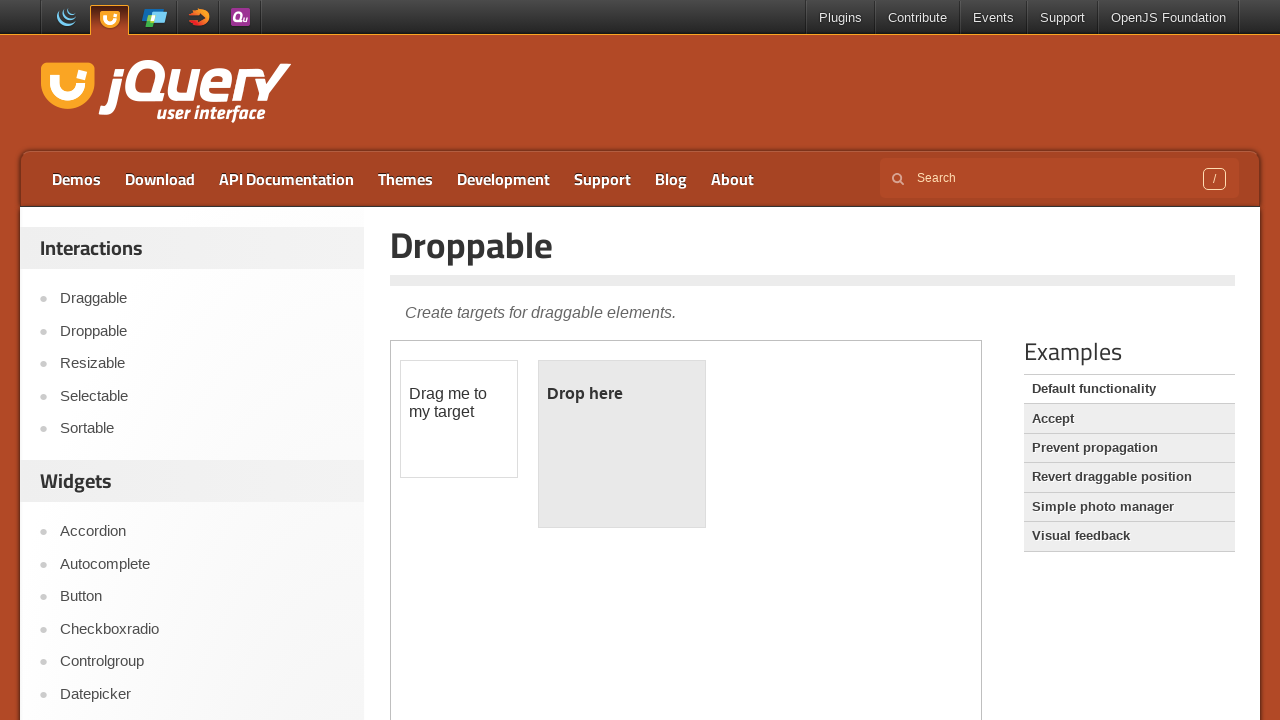

Located the droppable target element (#droppable)
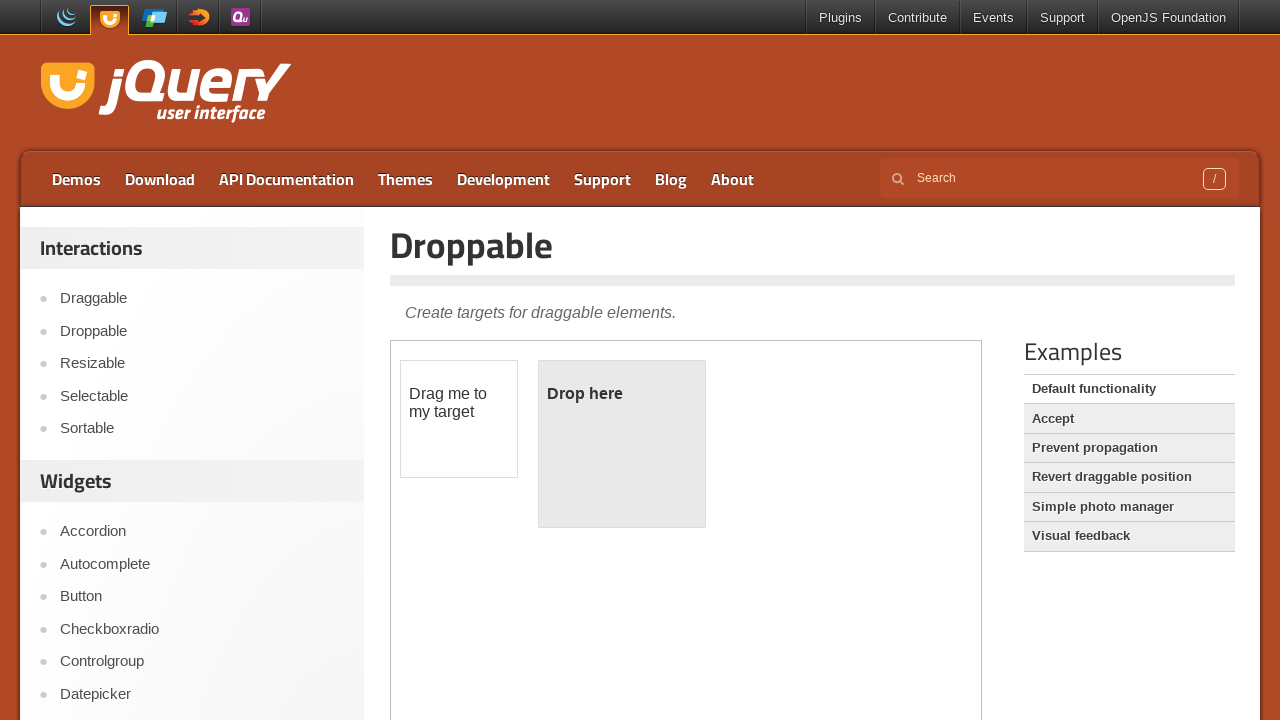

Dragged the draggable element to the droppable target at (622, 444)
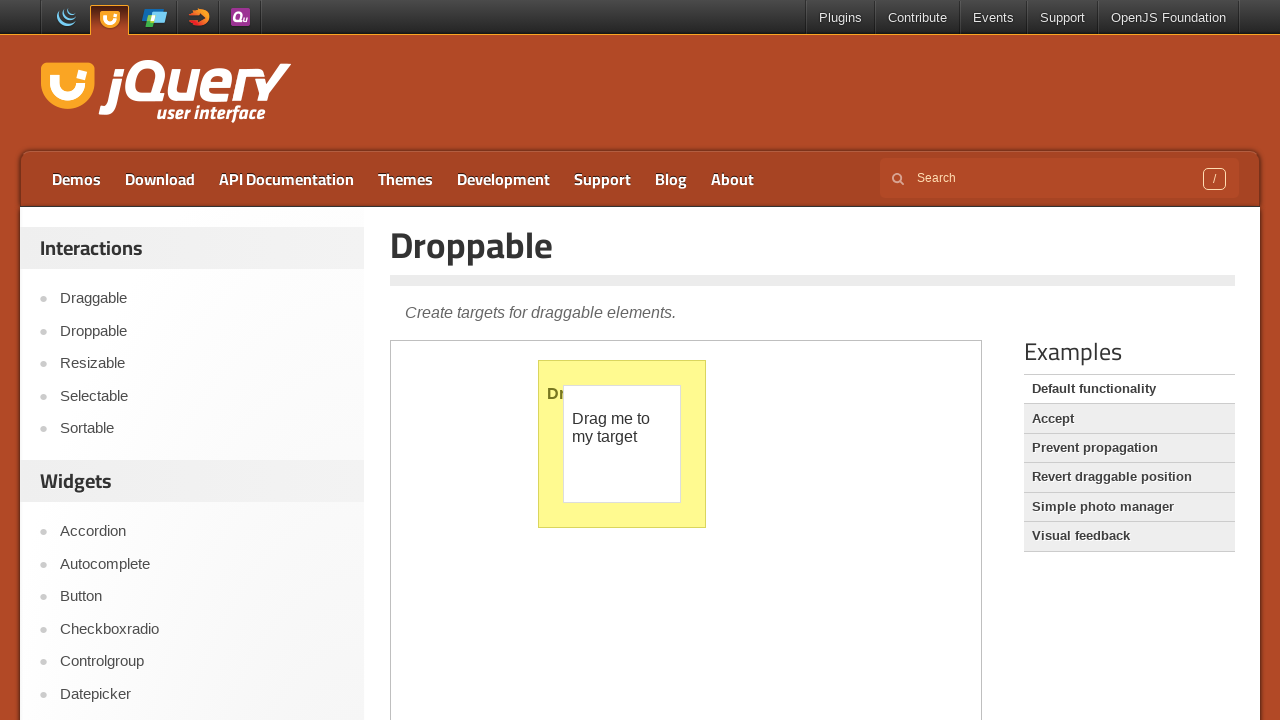

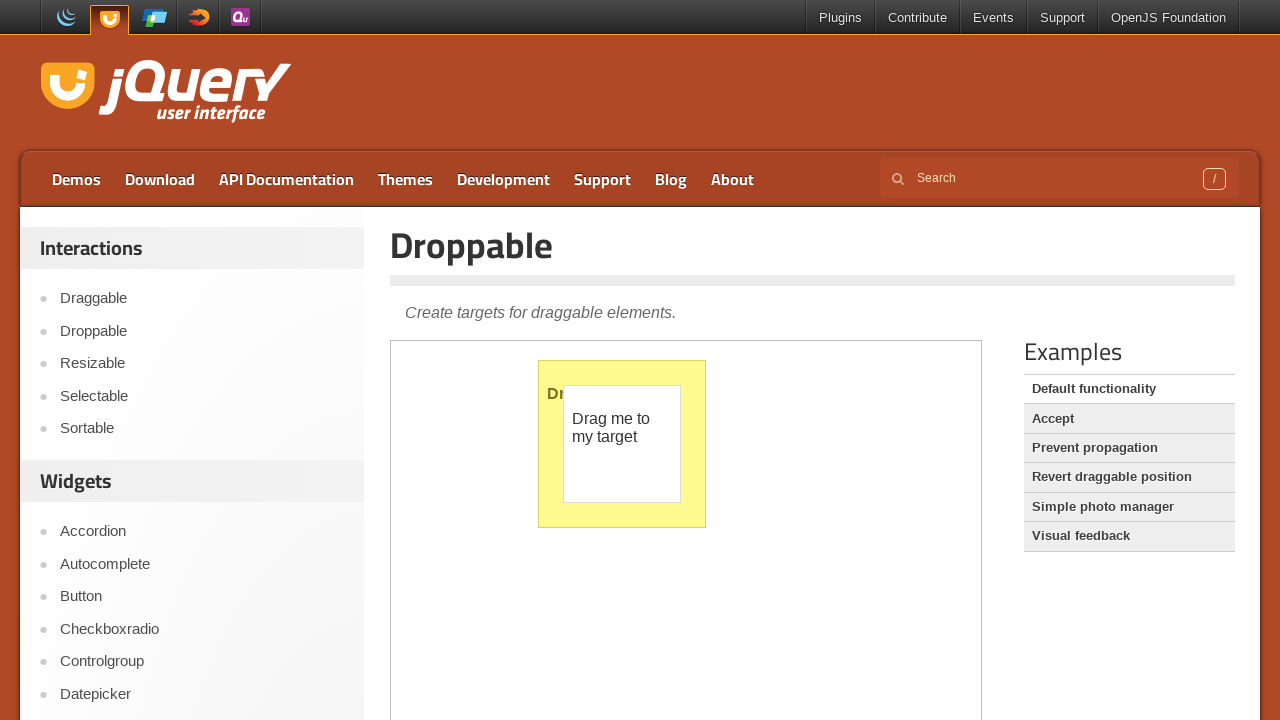